Navigates to the Selenium downloads page and maximizes the browser window to verify the page loads correctly.

Starting URL: https://www.selenium.dev/downloads/

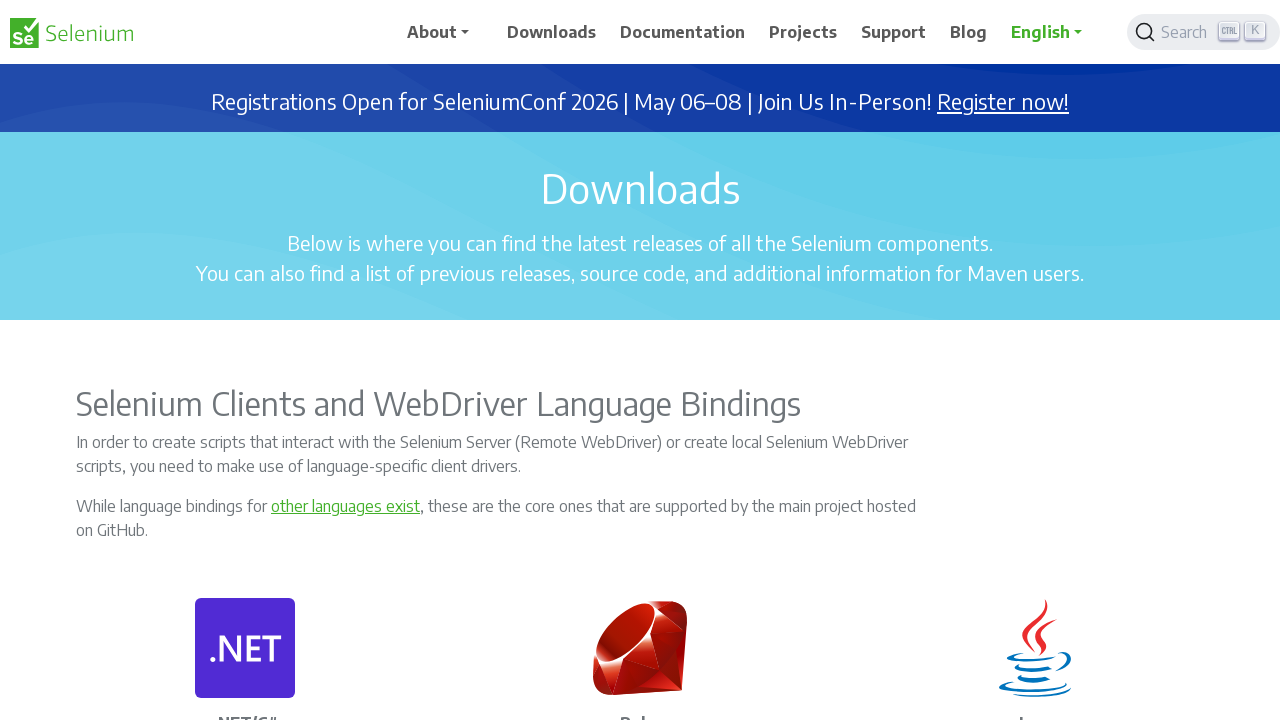

Navigated to Selenium downloads page
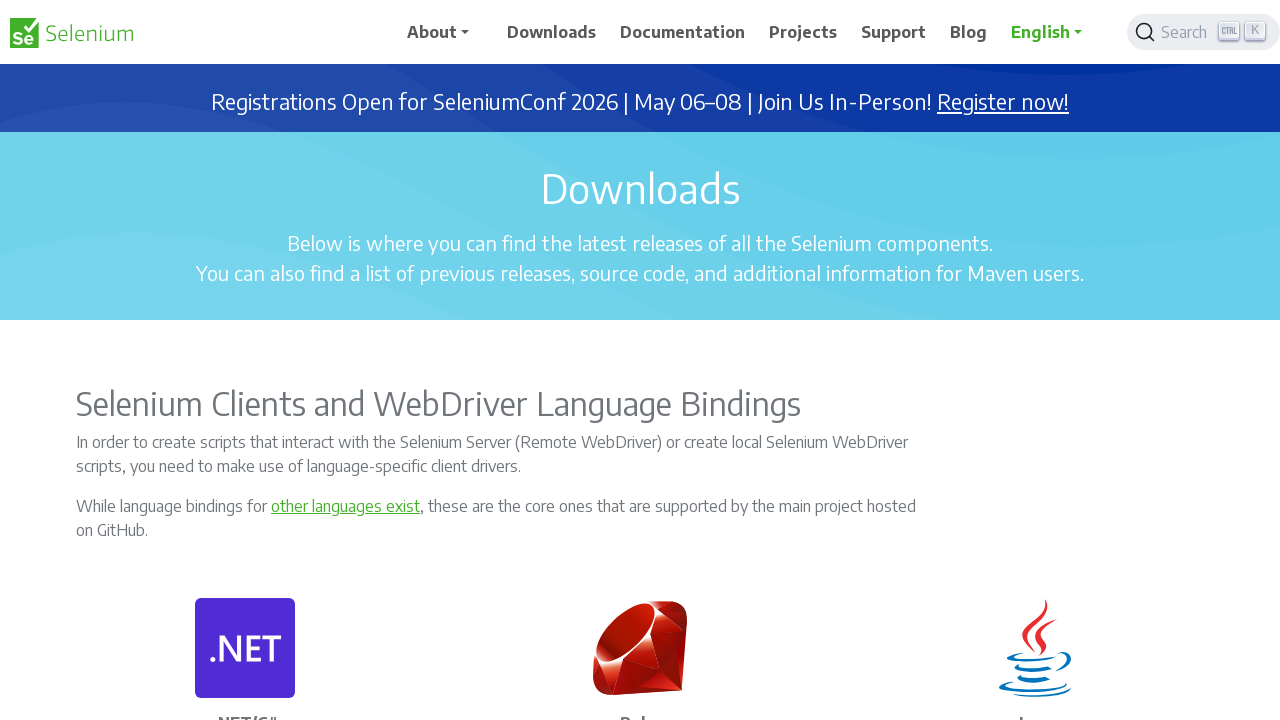

Maximized browser window to 1920x1080
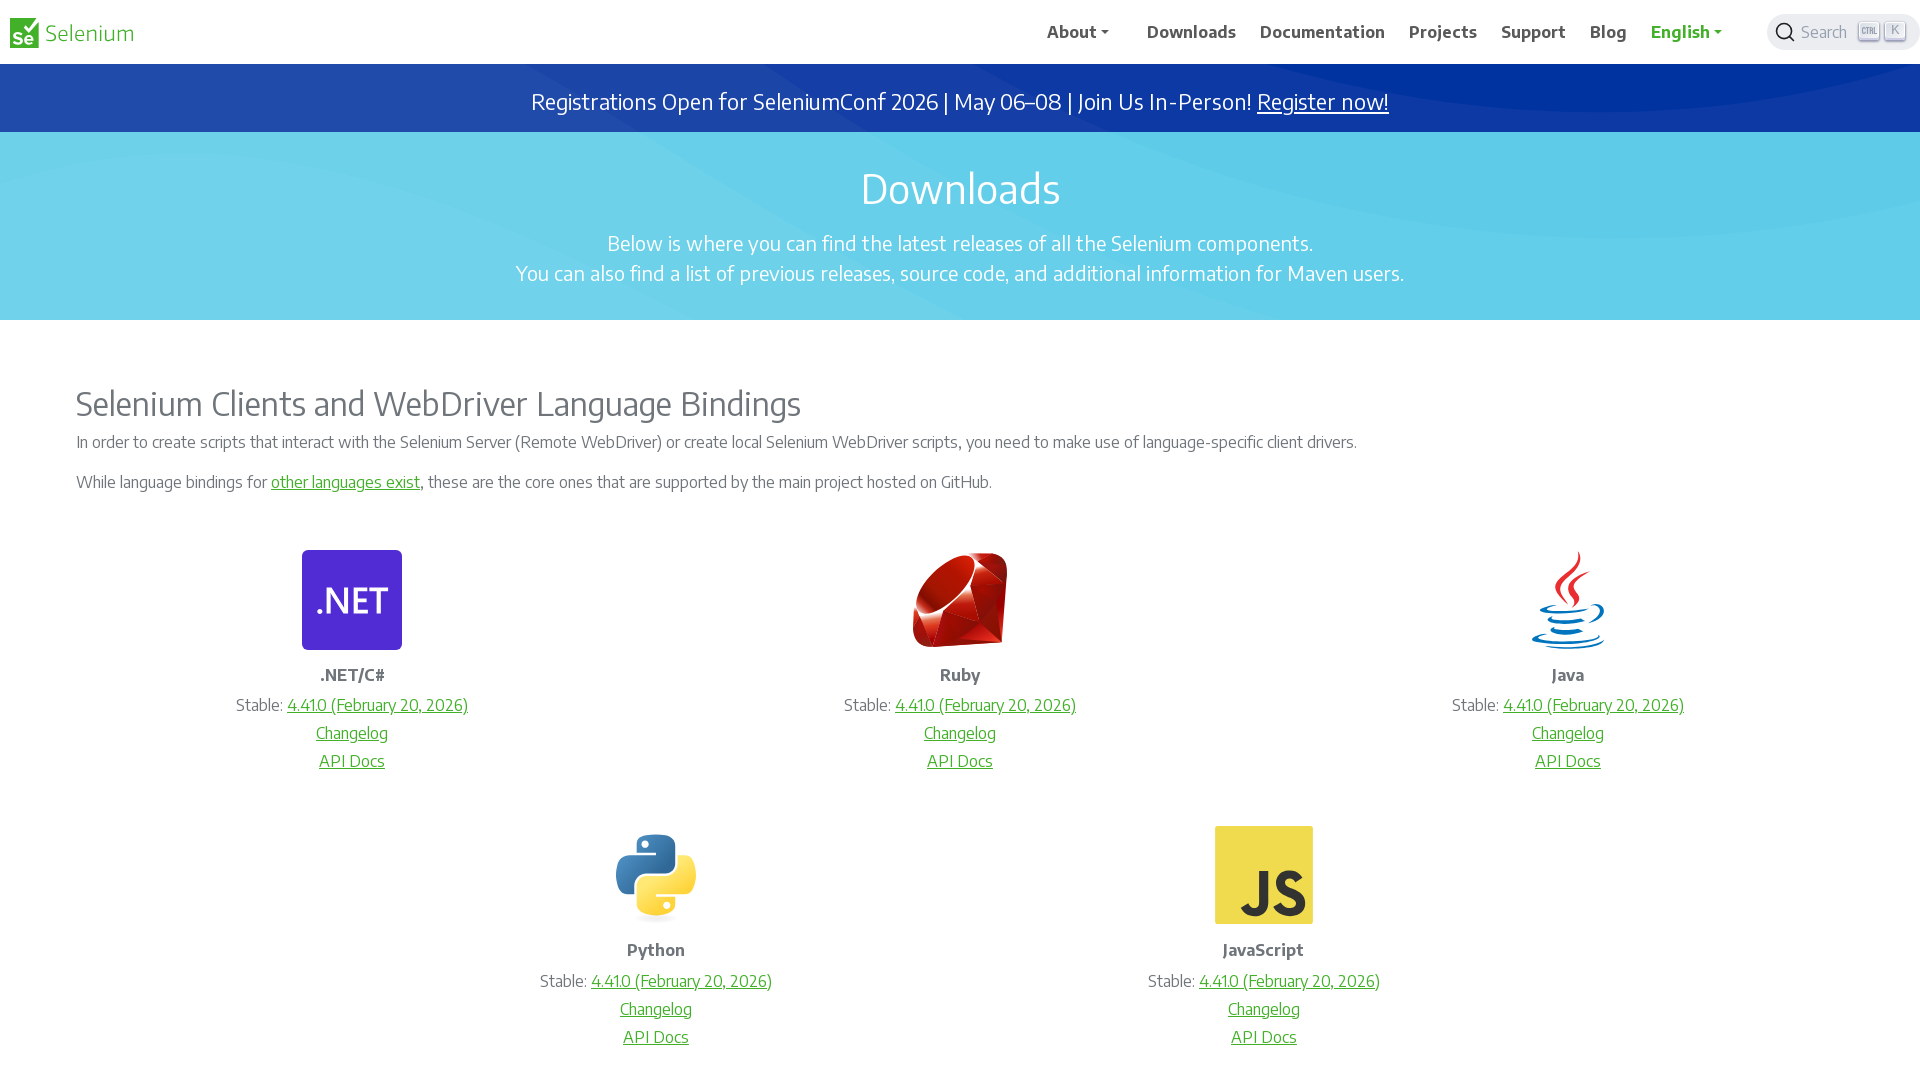

Page fully loaded and DOM content ready
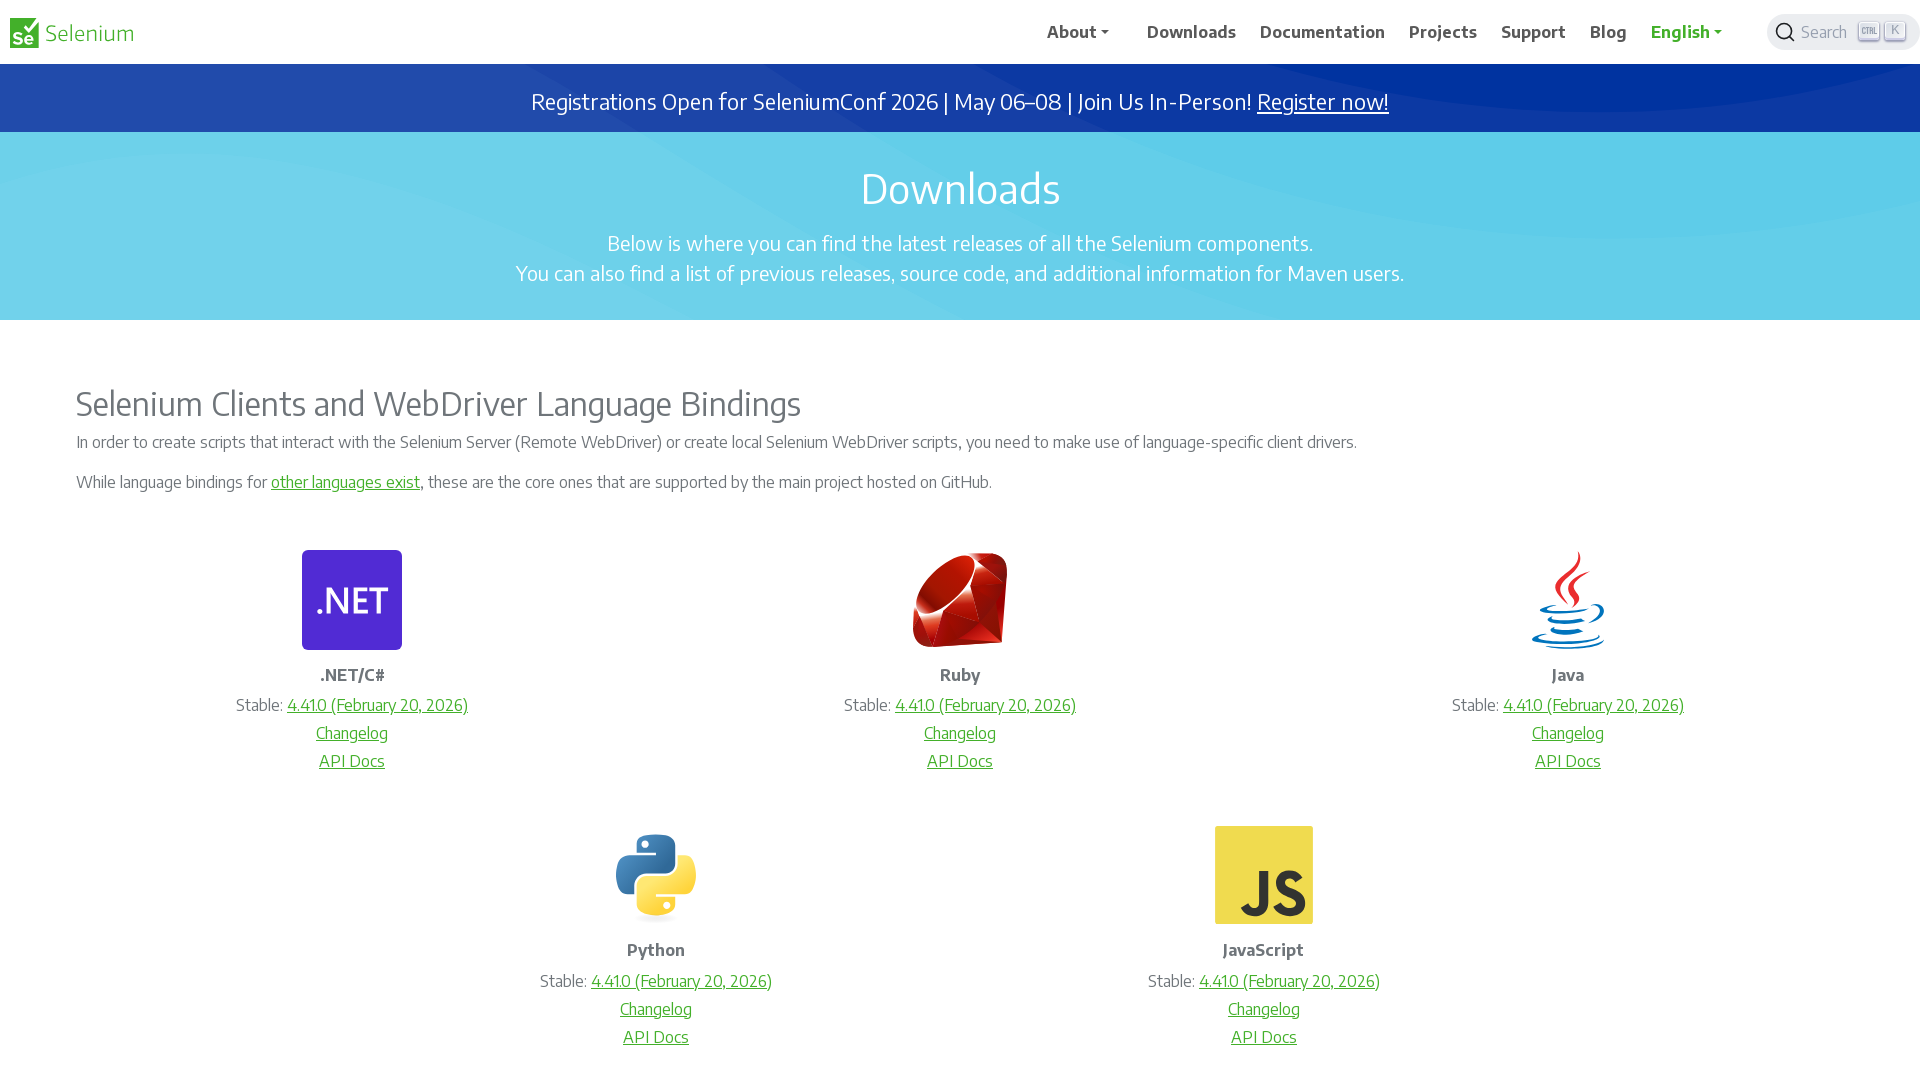

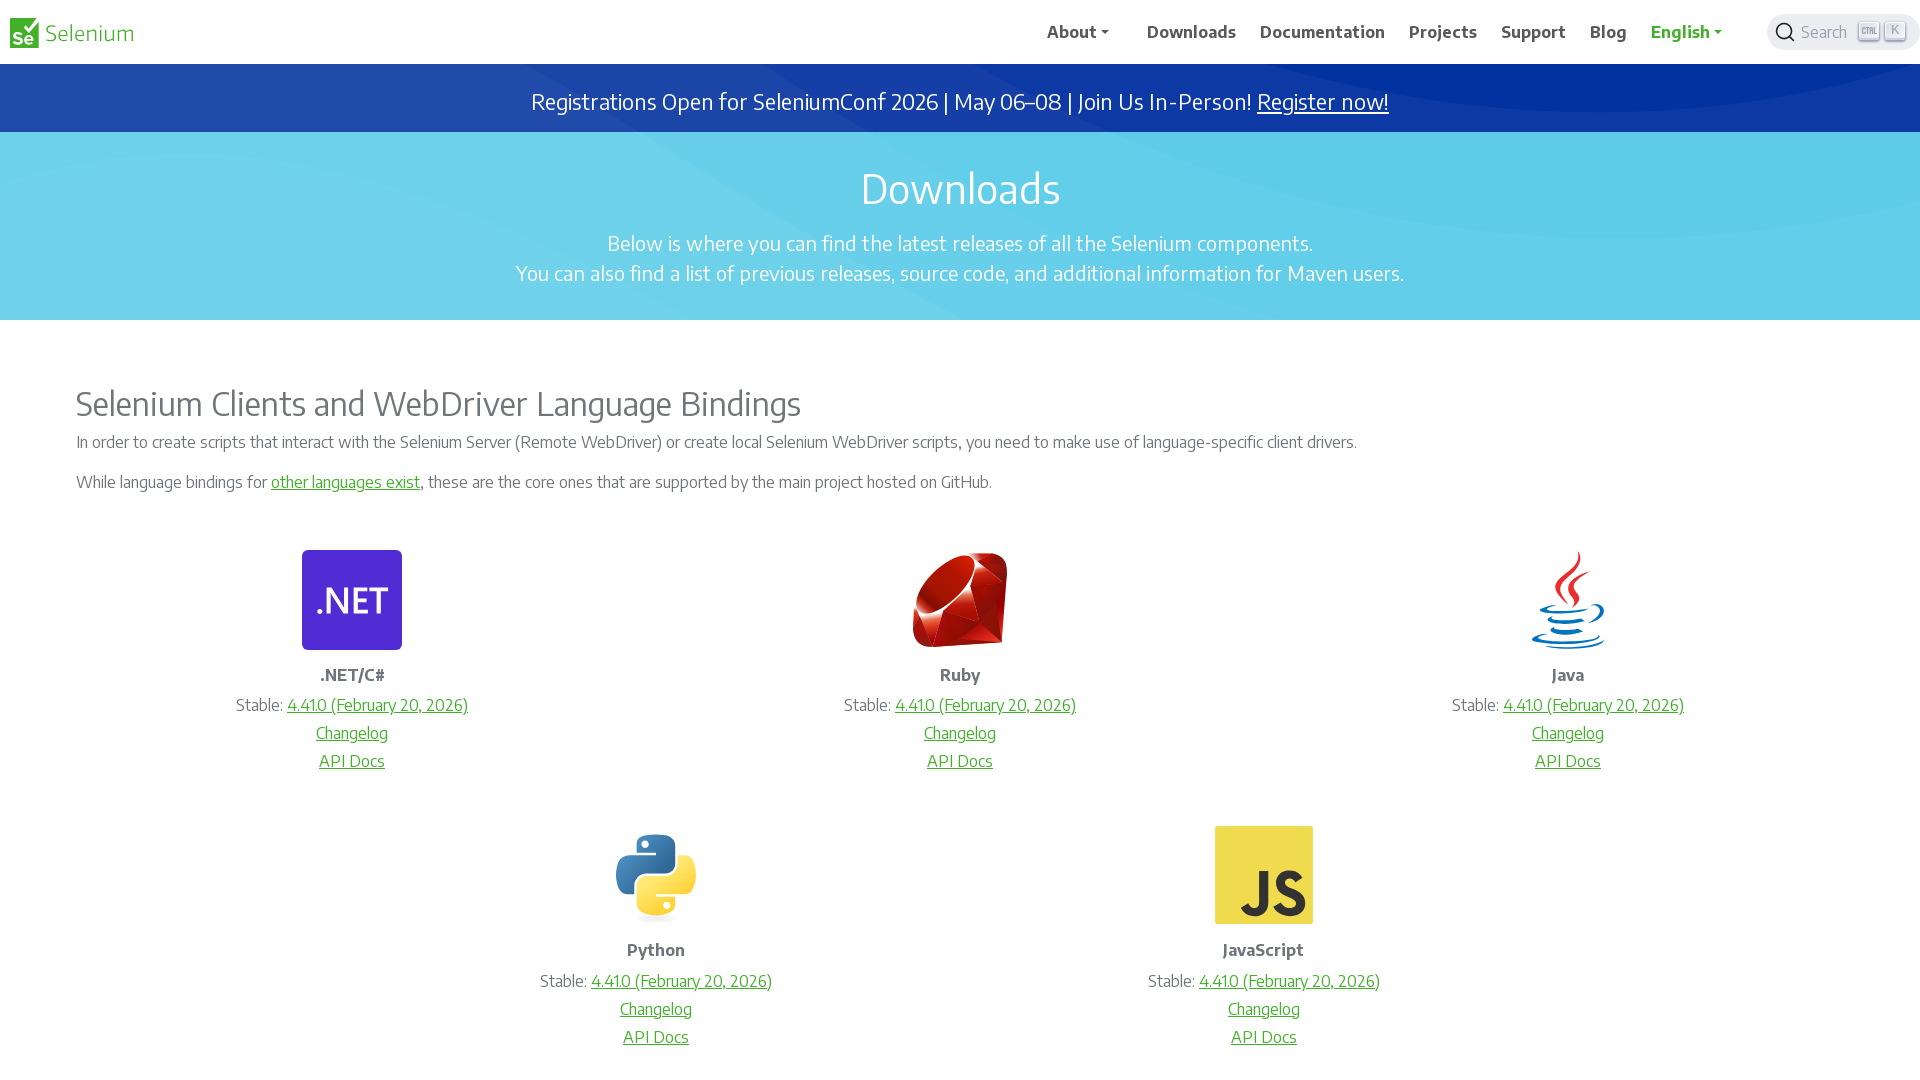